Tests that clicking clear completed removes completed items from the list.

Starting URL: https://demo.playwright.dev/todomvc

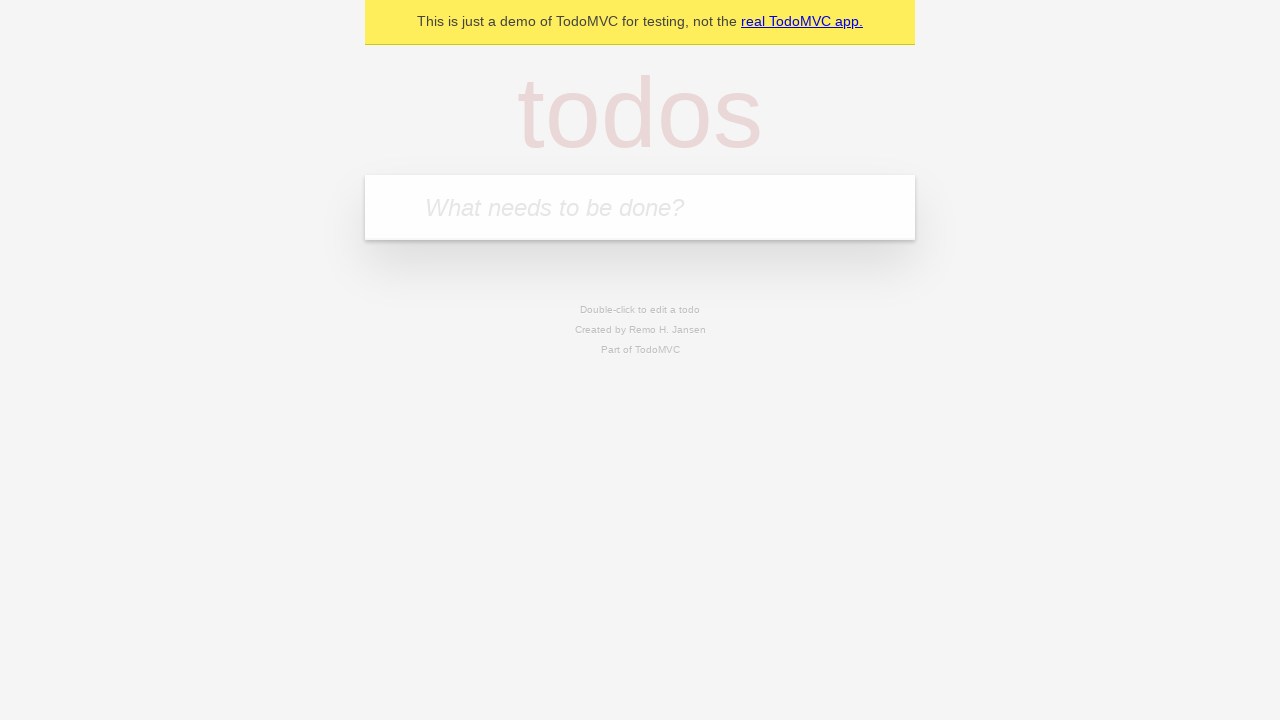

Filled new todo input with 'buy some cheese' on .new-todo
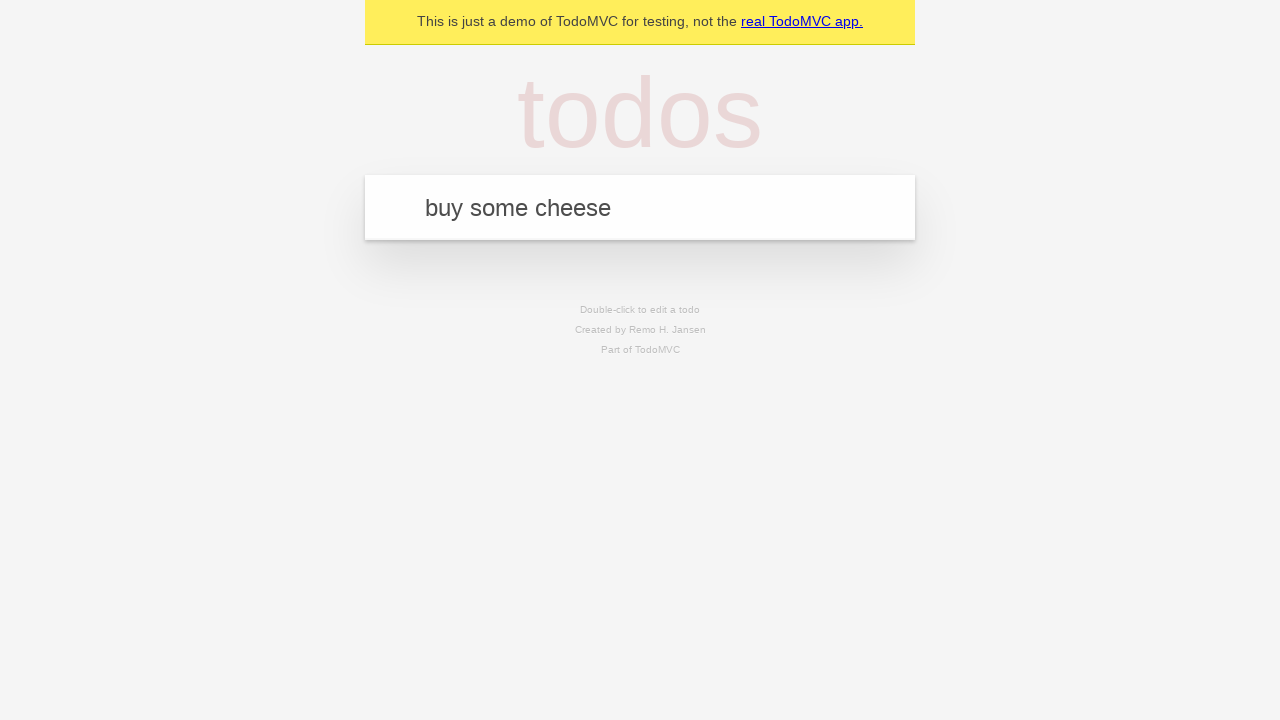

Pressed Enter to add first todo on .new-todo
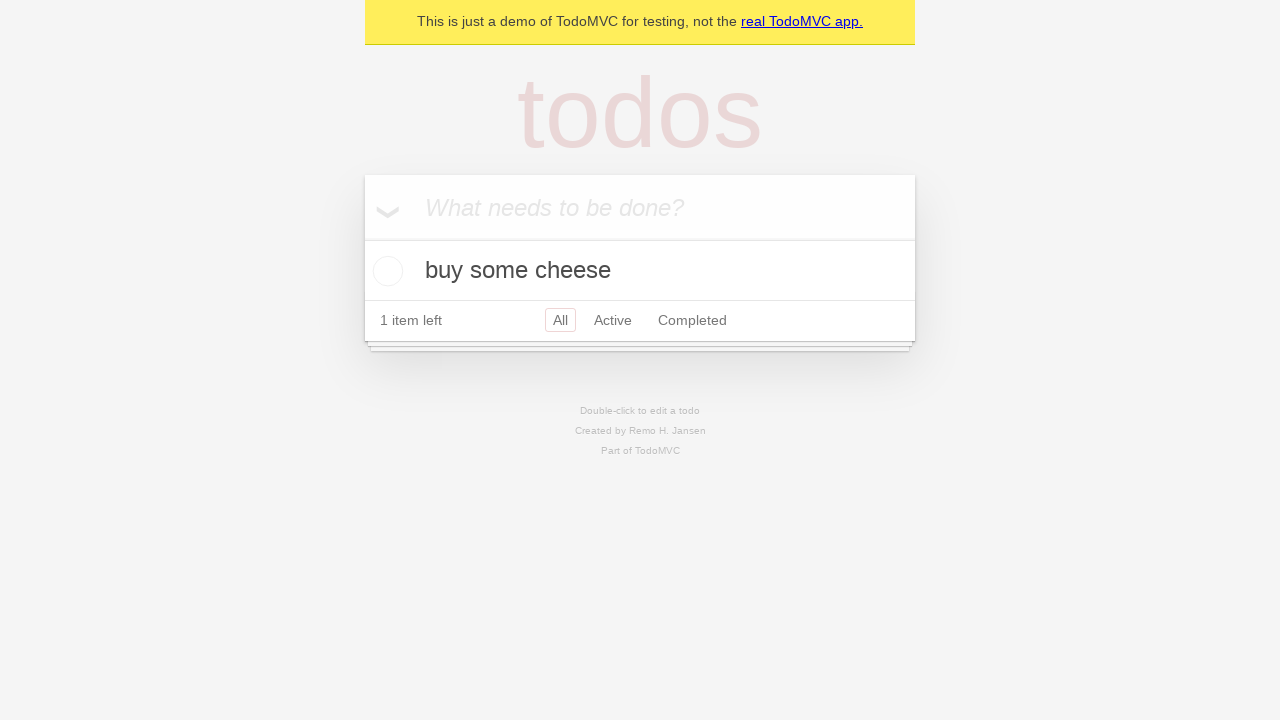

Filled new todo input with 'feed the cat' on .new-todo
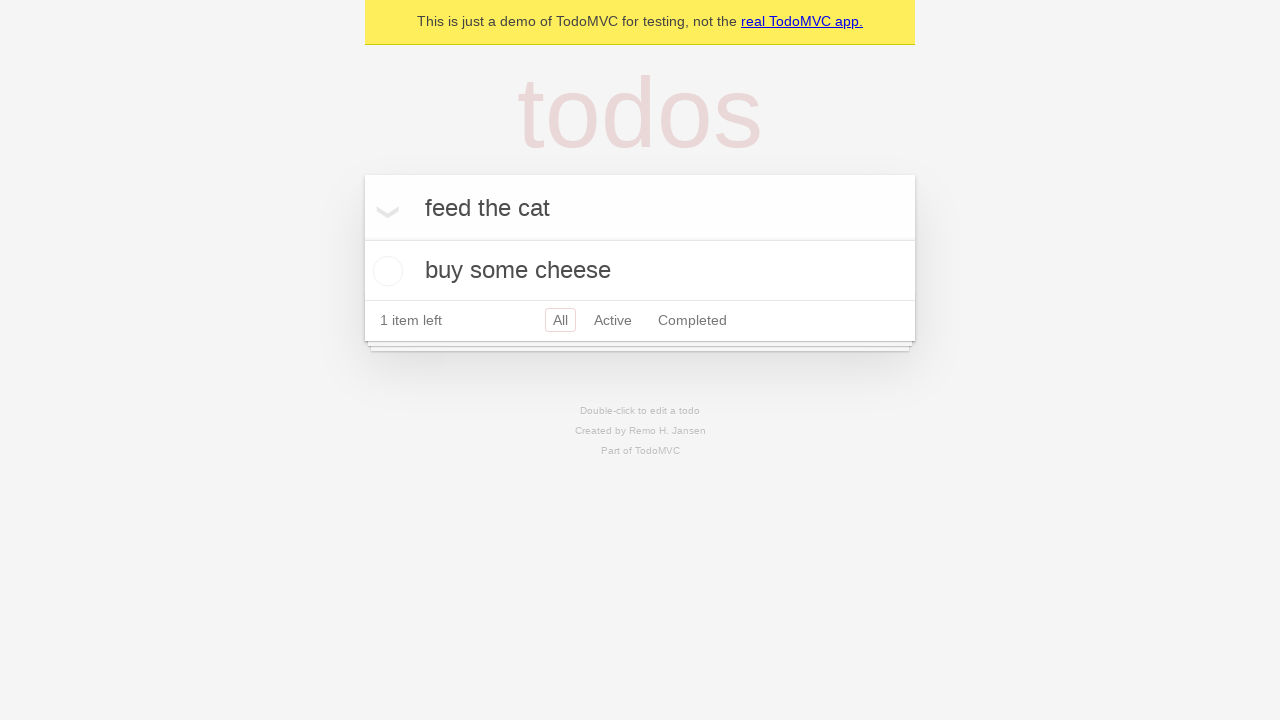

Pressed Enter to add second todo on .new-todo
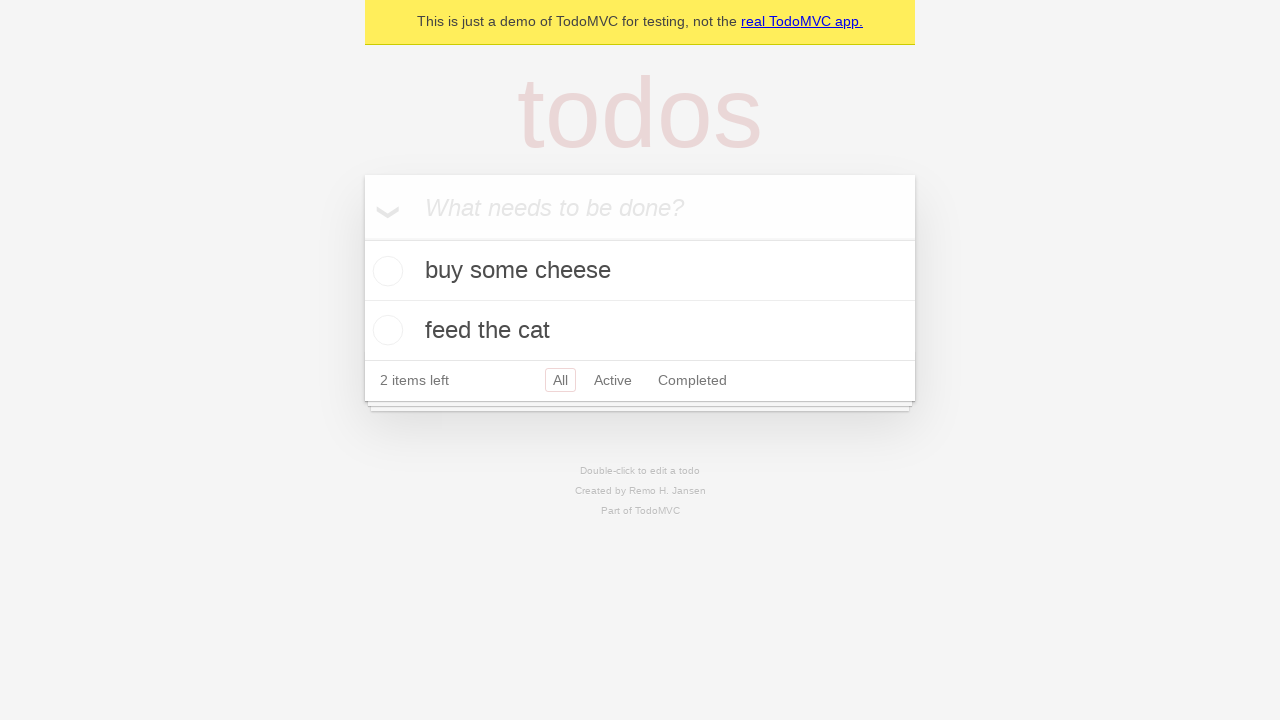

Filled new todo input with 'book a doctors appointment' on .new-todo
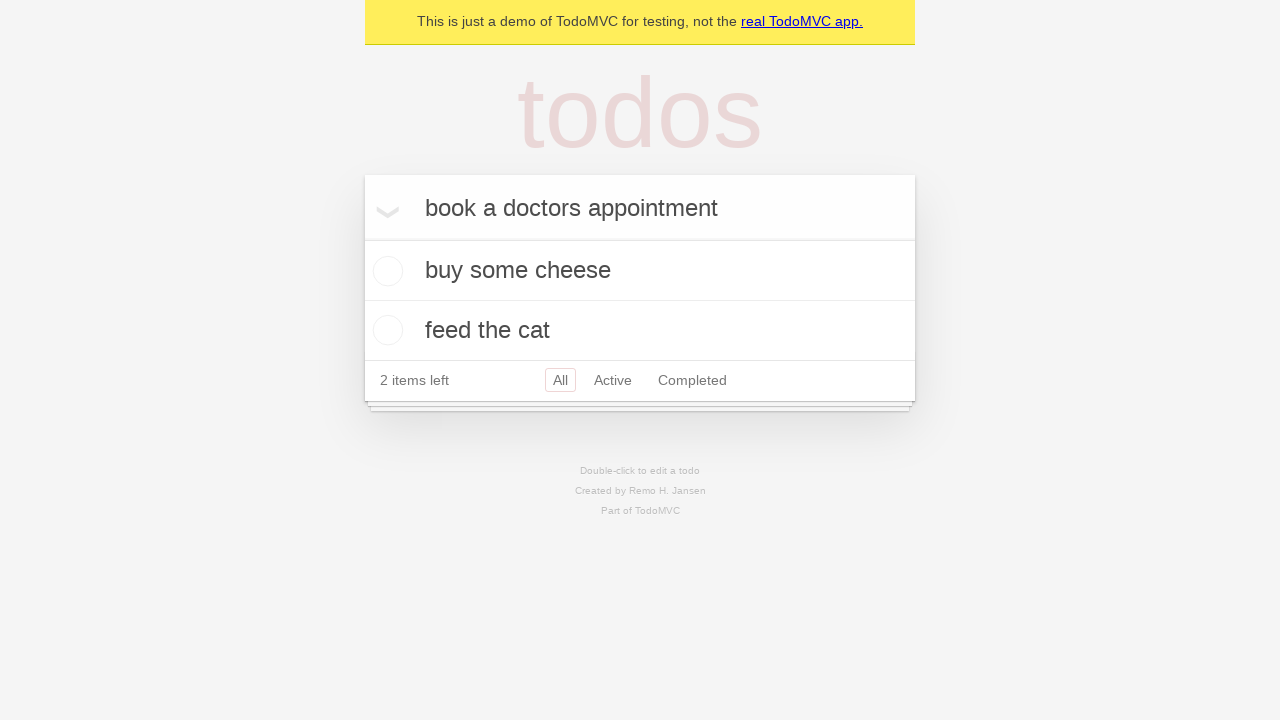

Pressed Enter to add third todo on .new-todo
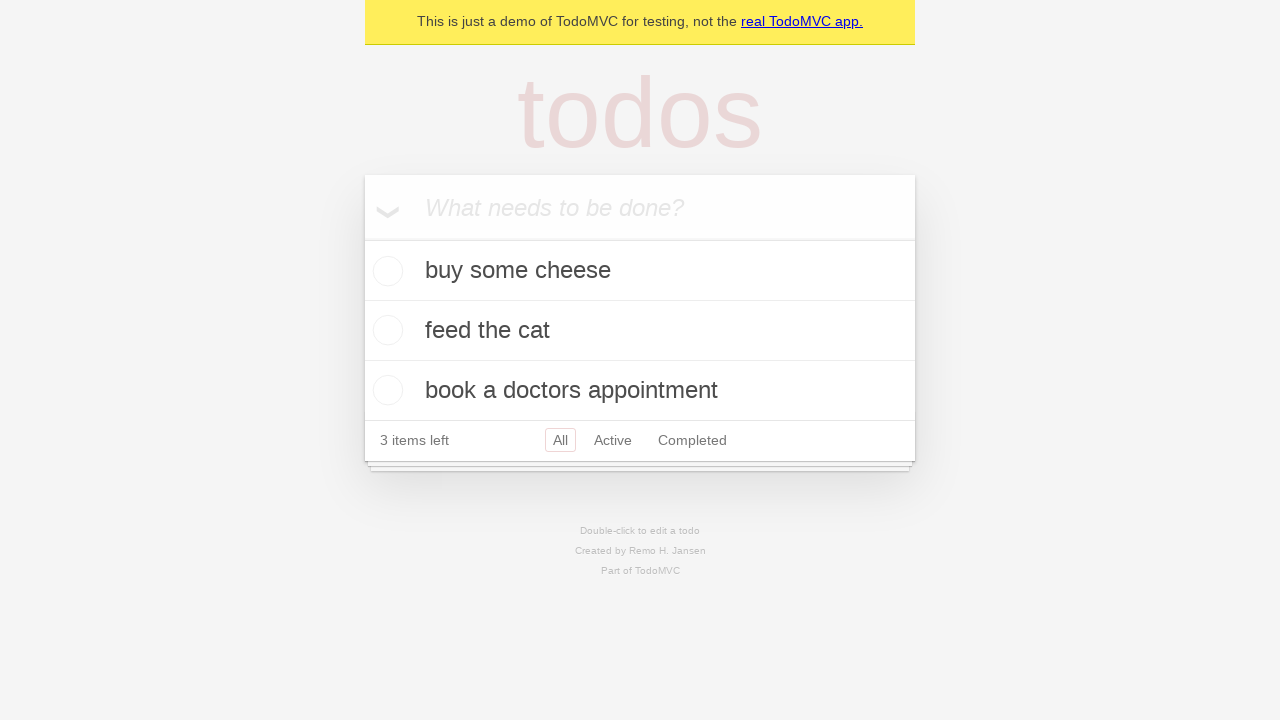

Waited for all three todos to be displayed in the list
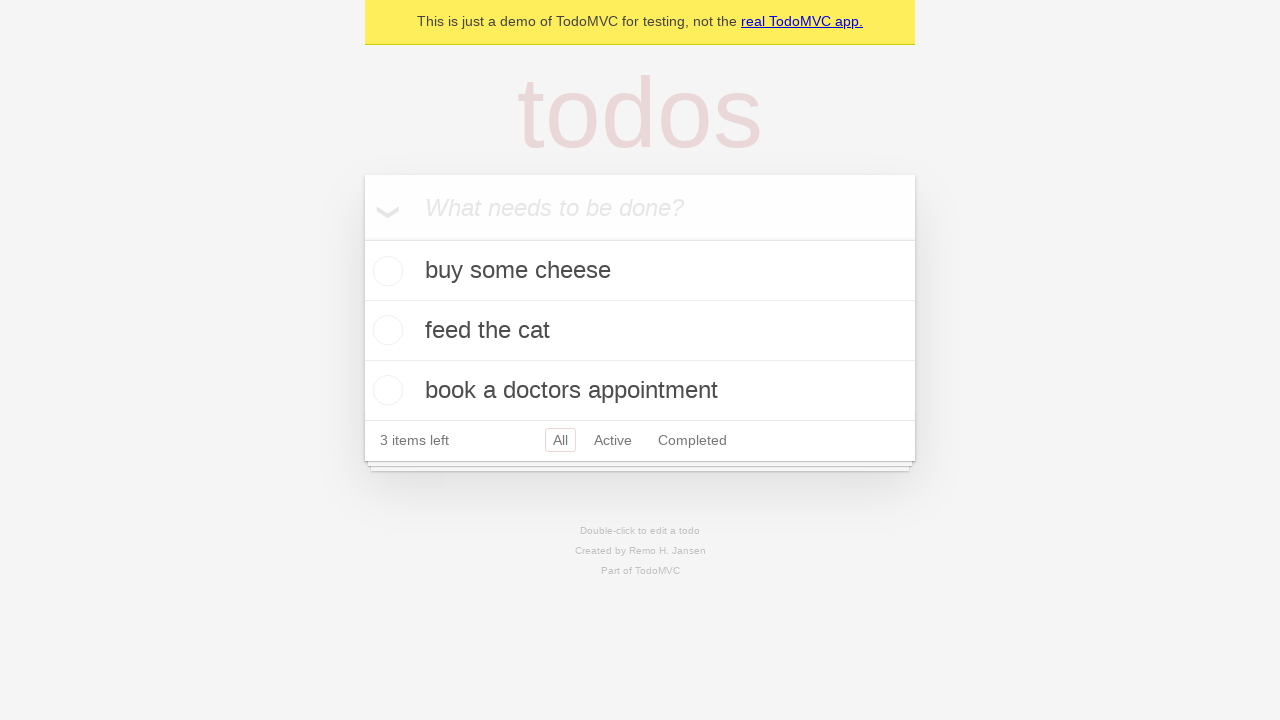

Checked the second todo item to mark it as completed at (385, 330) on .todo-list li >> nth=1 >> .toggle
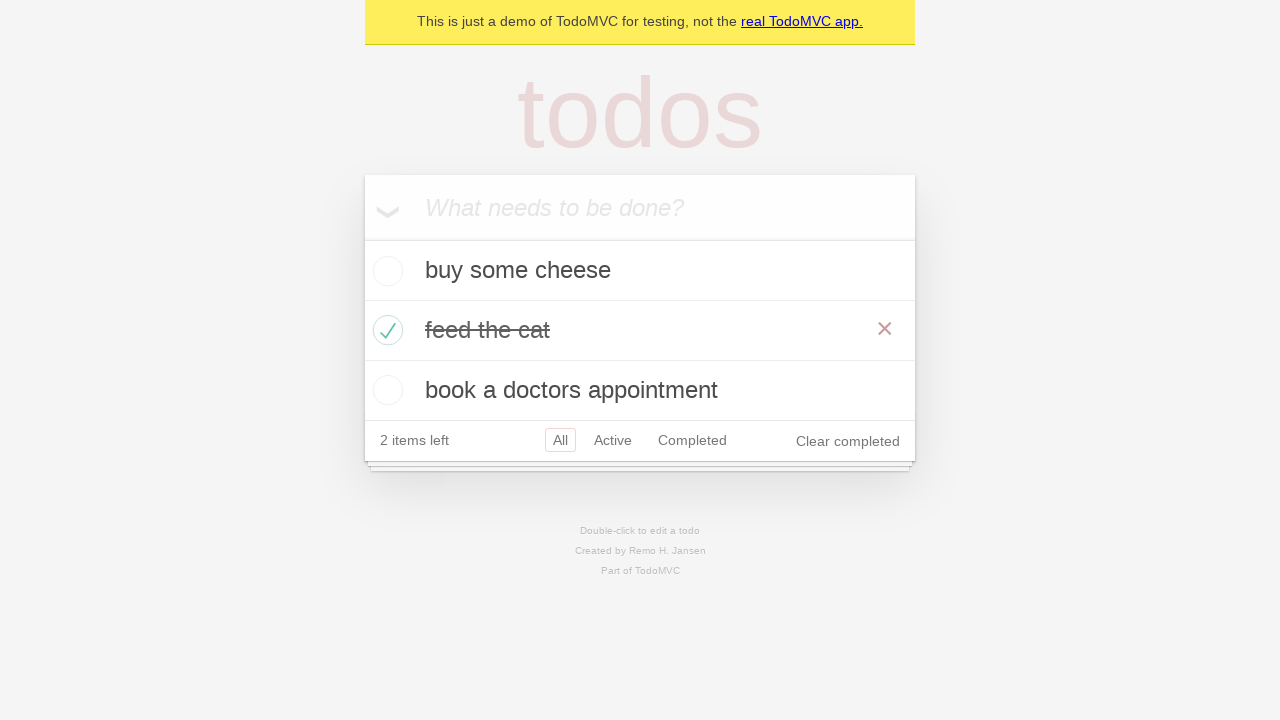

Clicked 'Clear completed' button to remove completed items at (848, 441) on .clear-completed
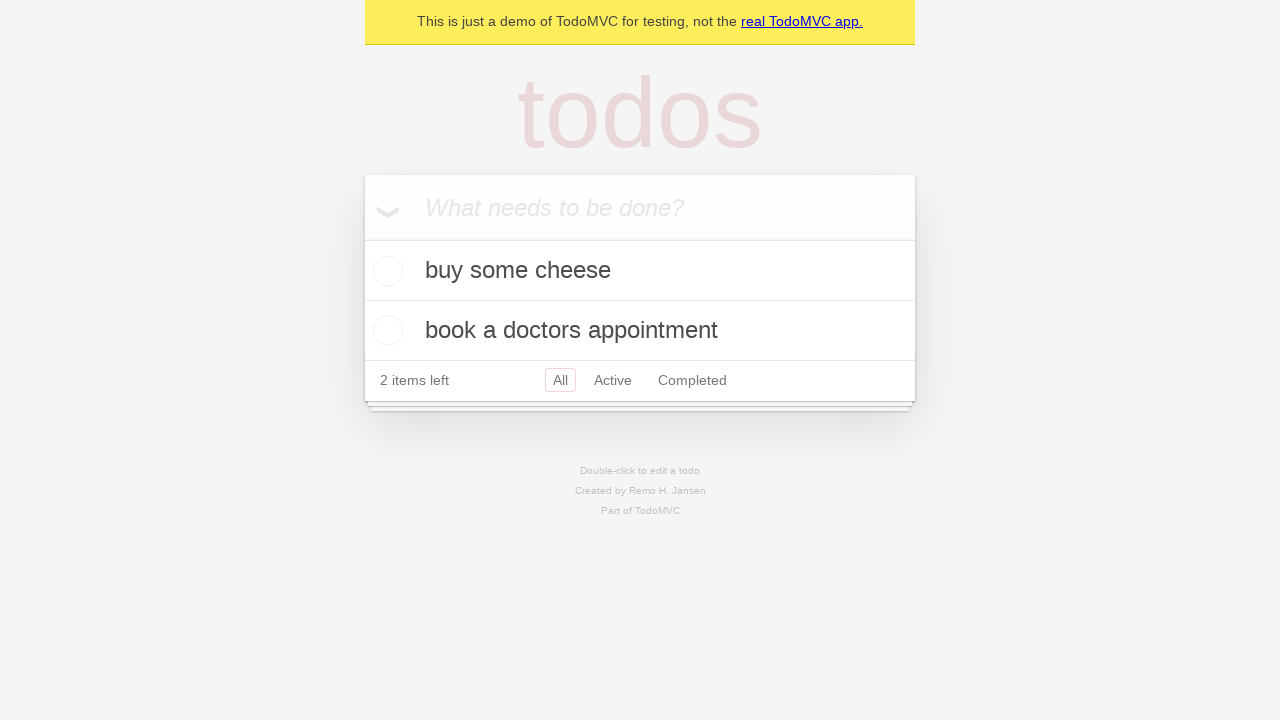

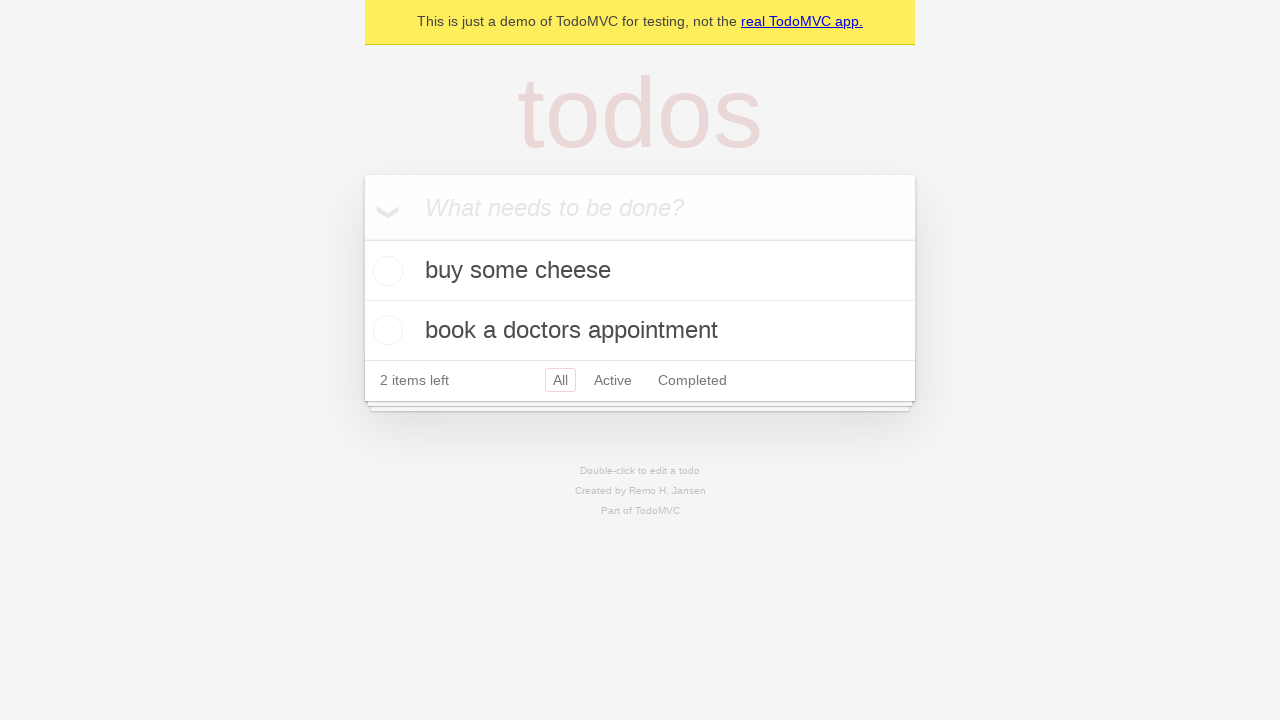